Tests the product search functionality on an e-commerce practice site by searching for "ber" and verifying that the filtered results show the expected products (Cucumber, Raspberry, Strawberry).

Starting URL: https://rahulshettyacademy.com/seleniumPractise/#/

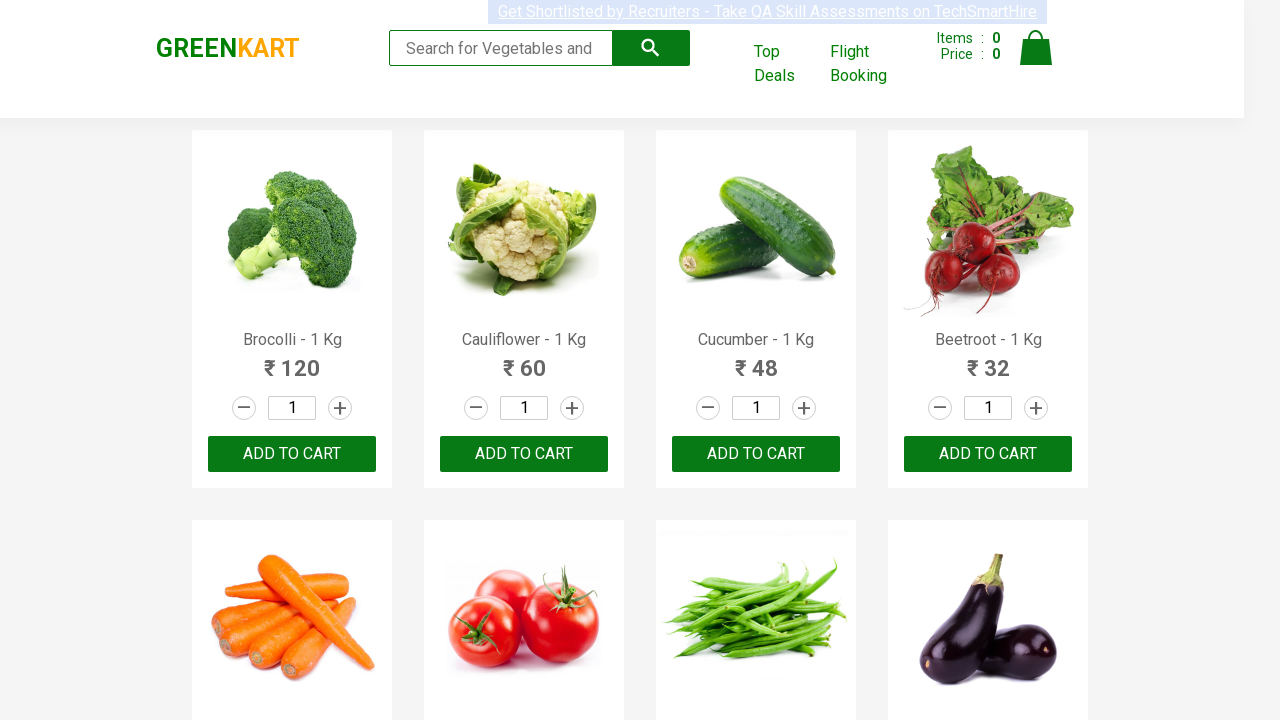

Filled search field with 'ber' on input[type='search']
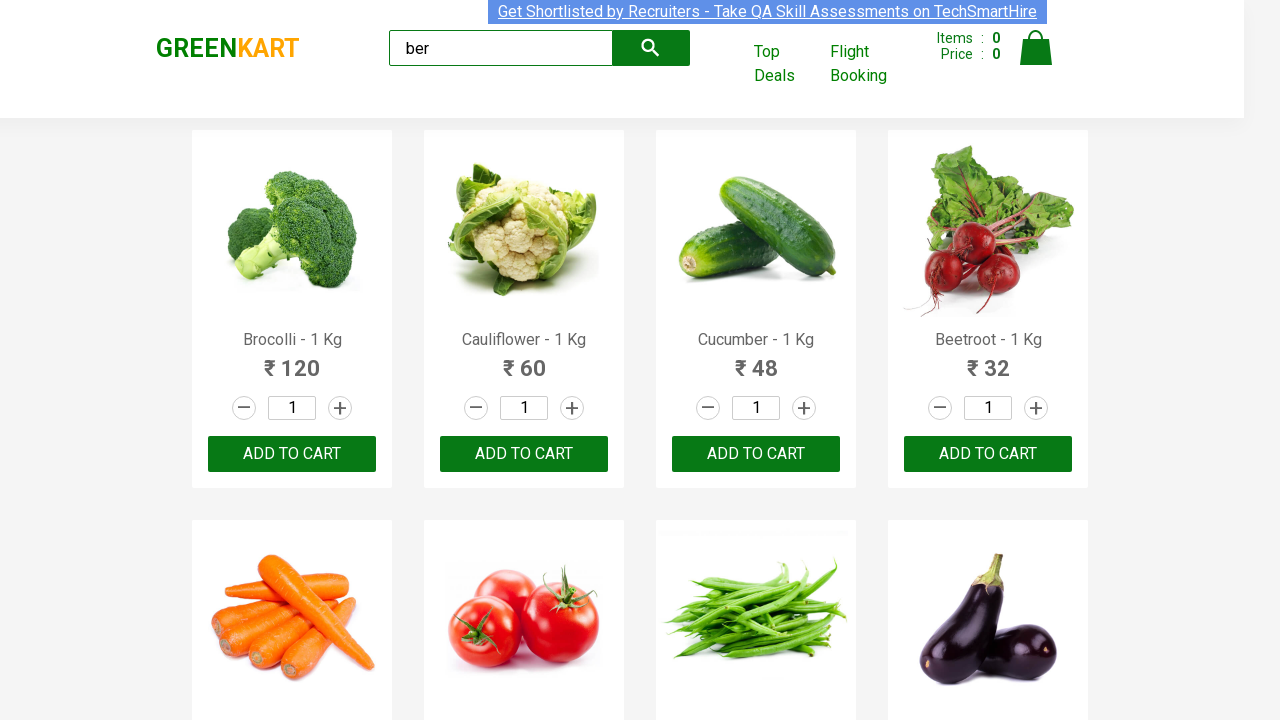

Waited 2 seconds for search results to filter
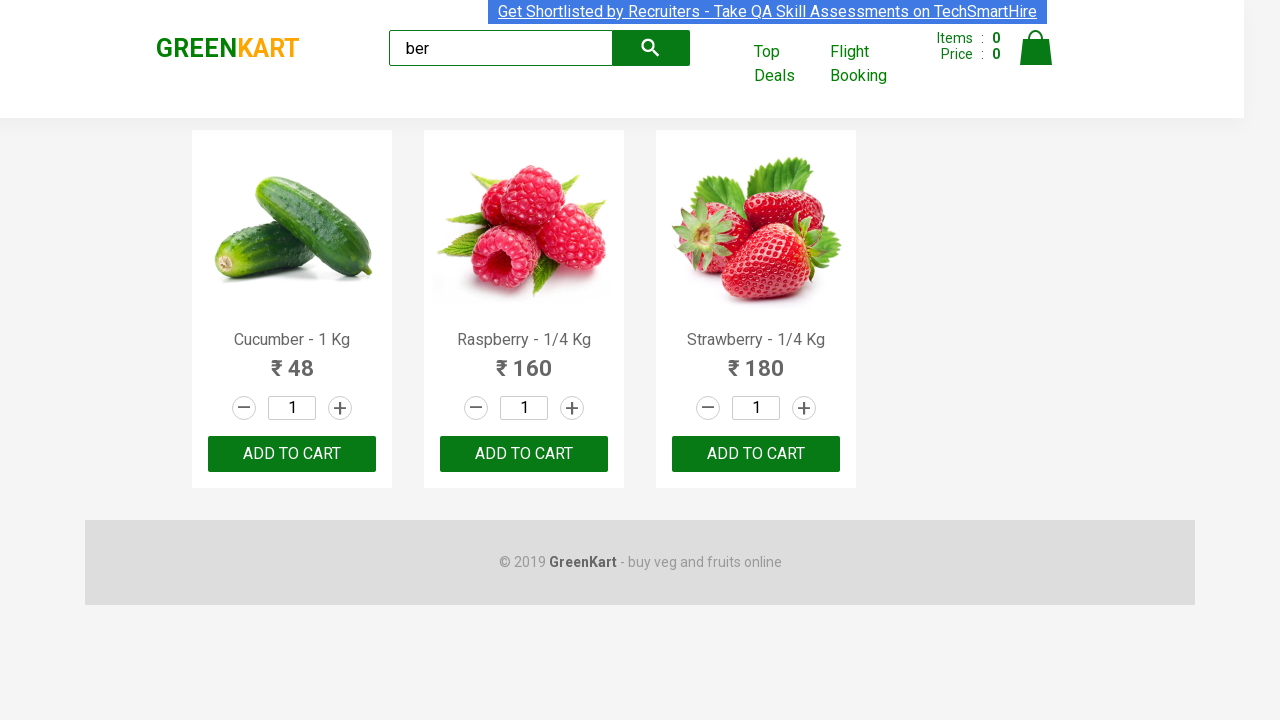

Filtered product names appeared on the page
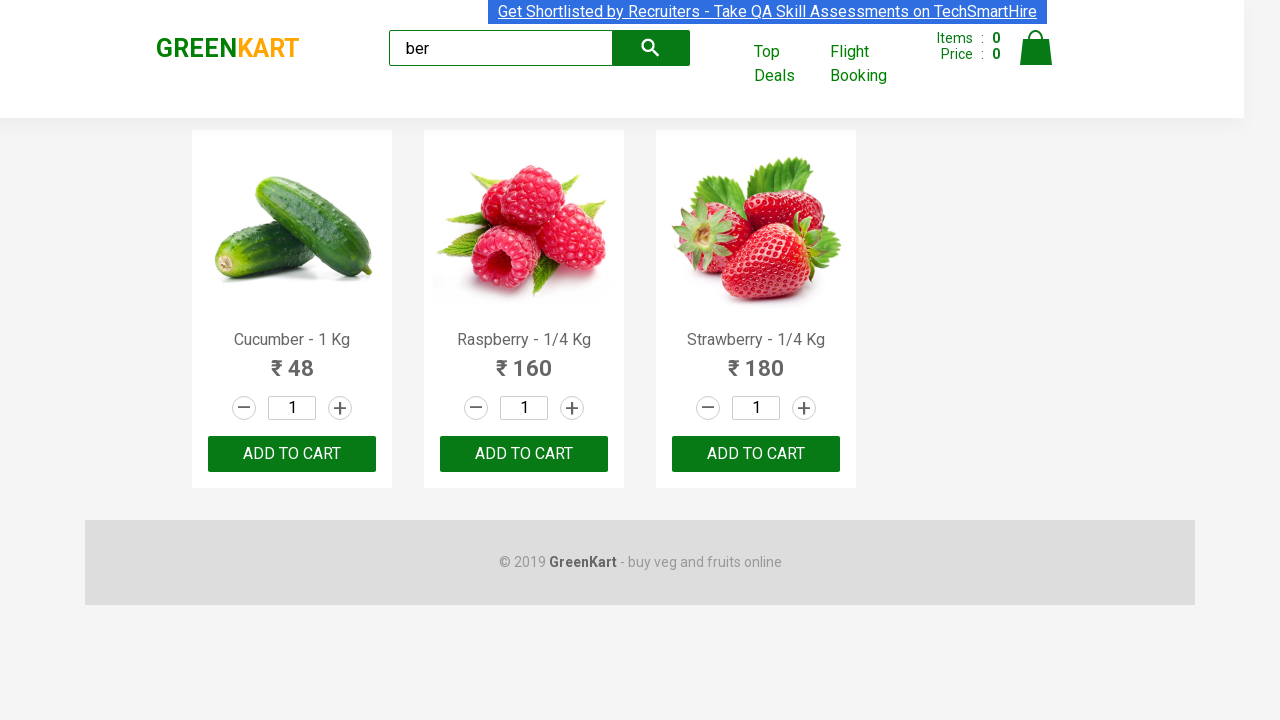

Retrieved all filtered product elements
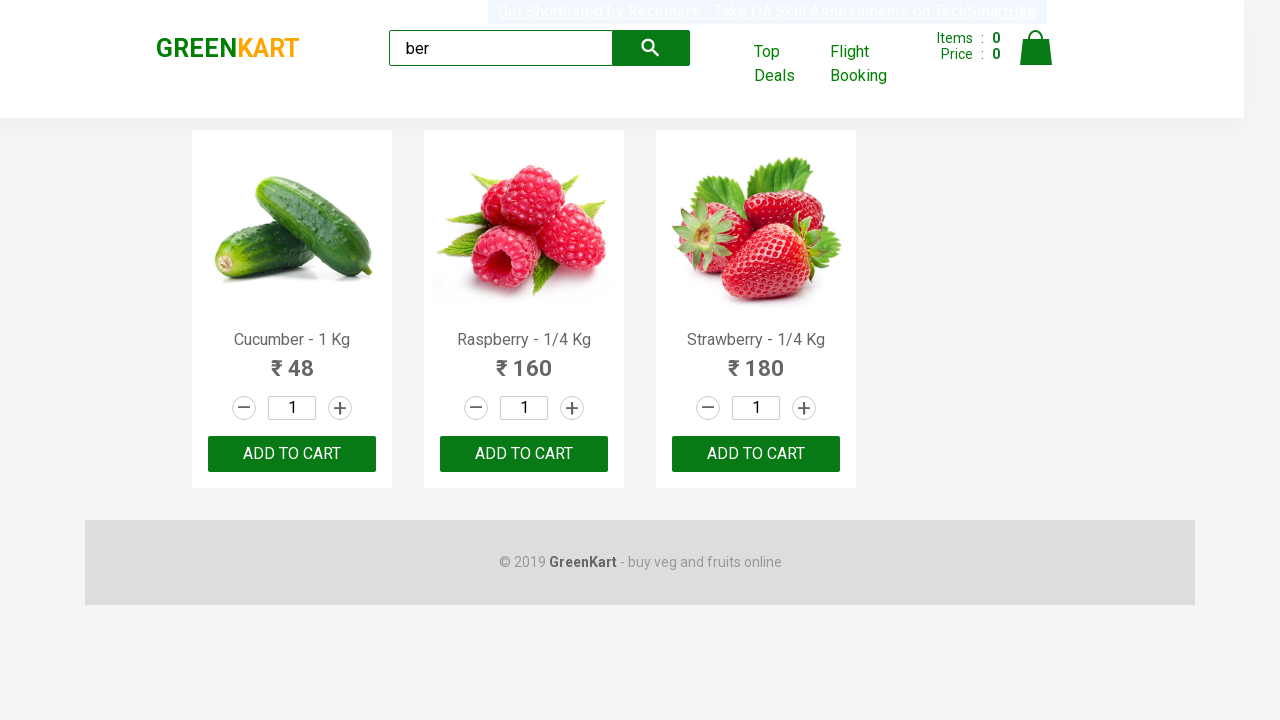

Extracted product names from filtered results
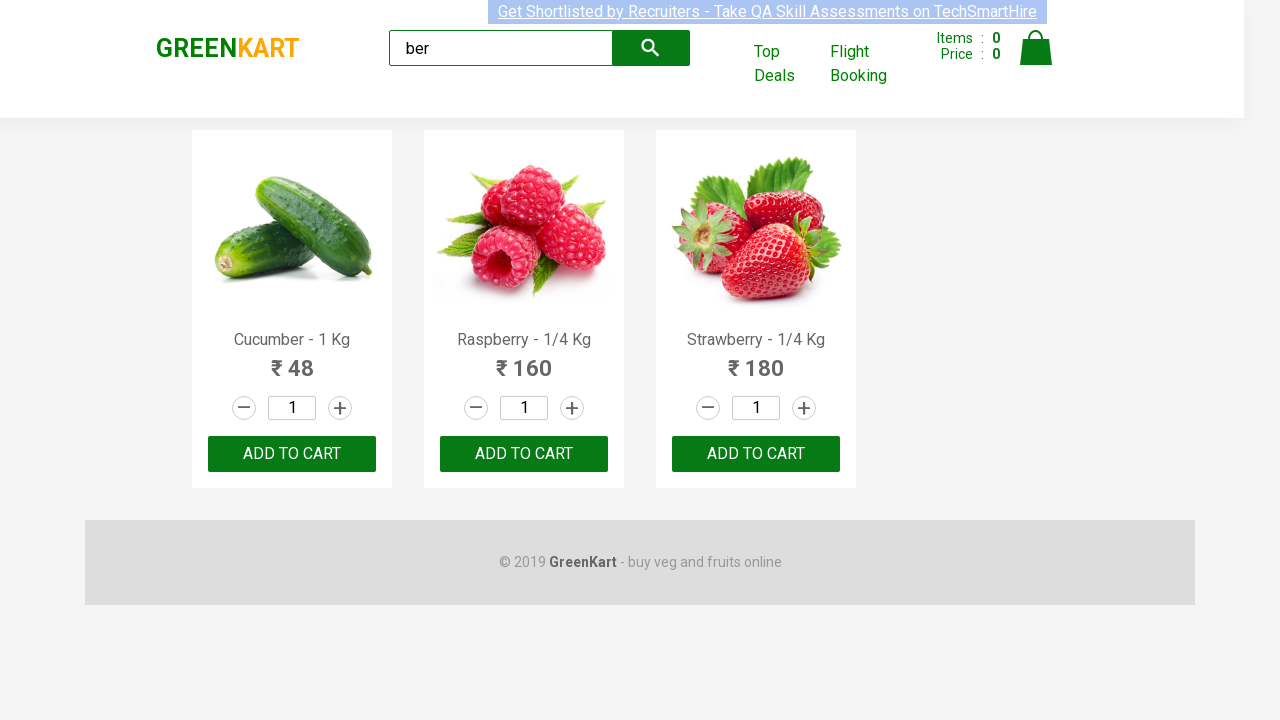

Verified filtered products match expected list: Cucumber, Raspberry, Strawberry
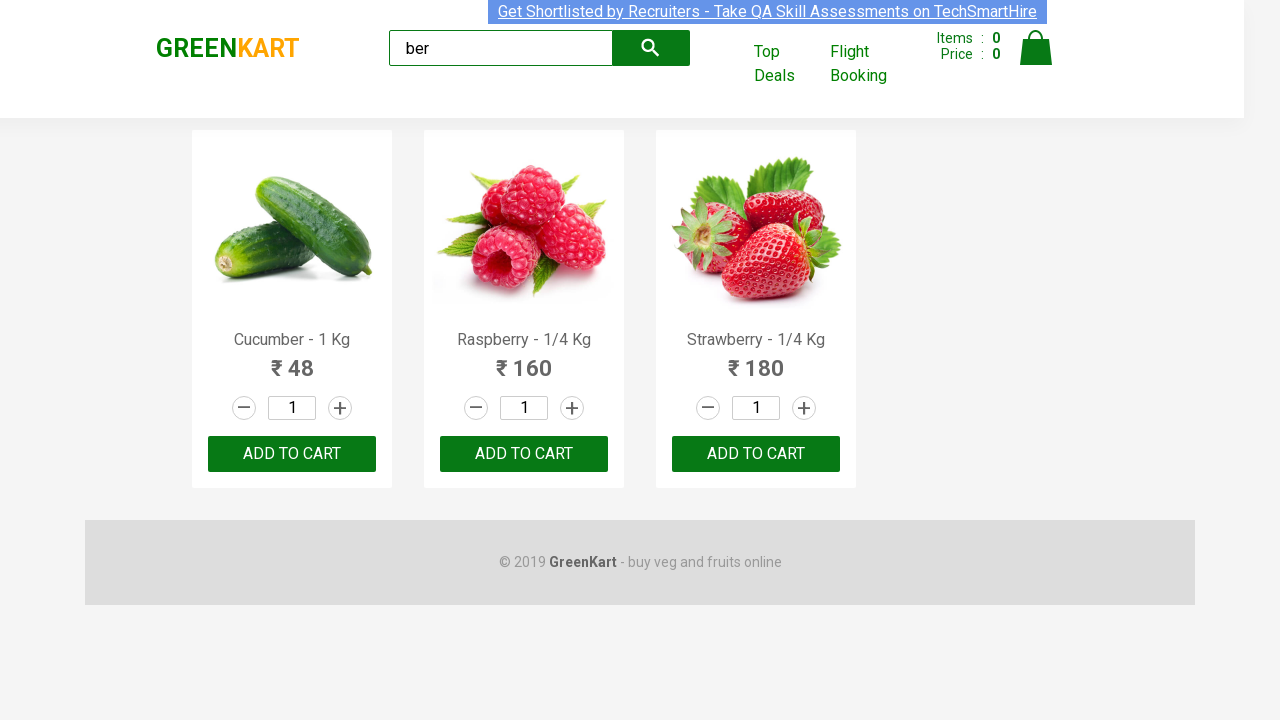

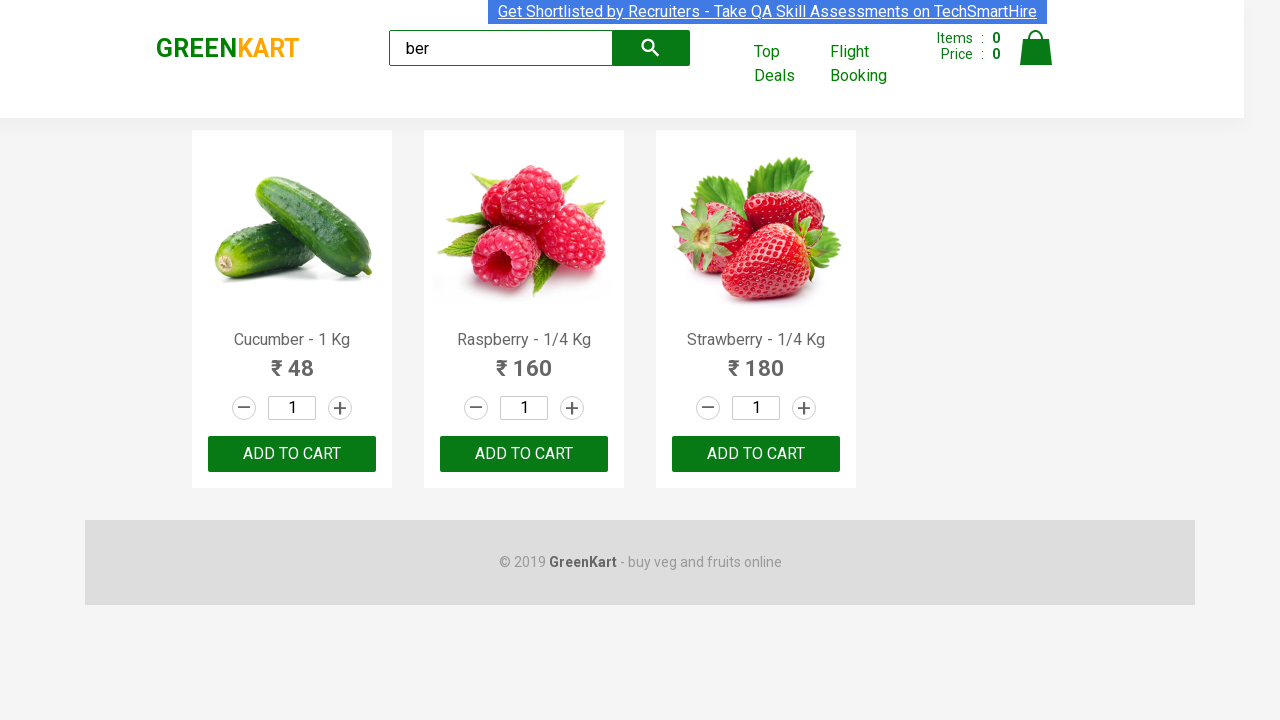